Tests table sorting functionality by clicking on the first column header and verifying that the items are sorted alphabetically

Starting URL: https://rahulshettyacademy.com/seleniumPractise/#/offers

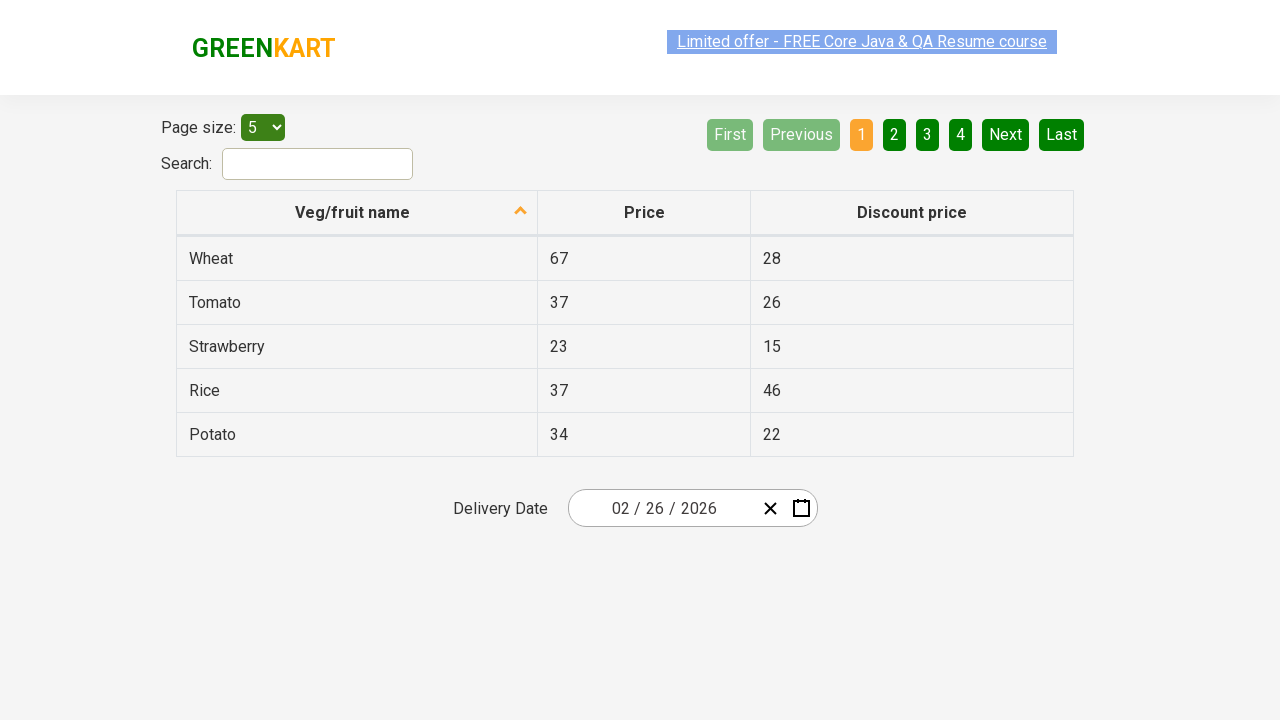

Navigated to offers page
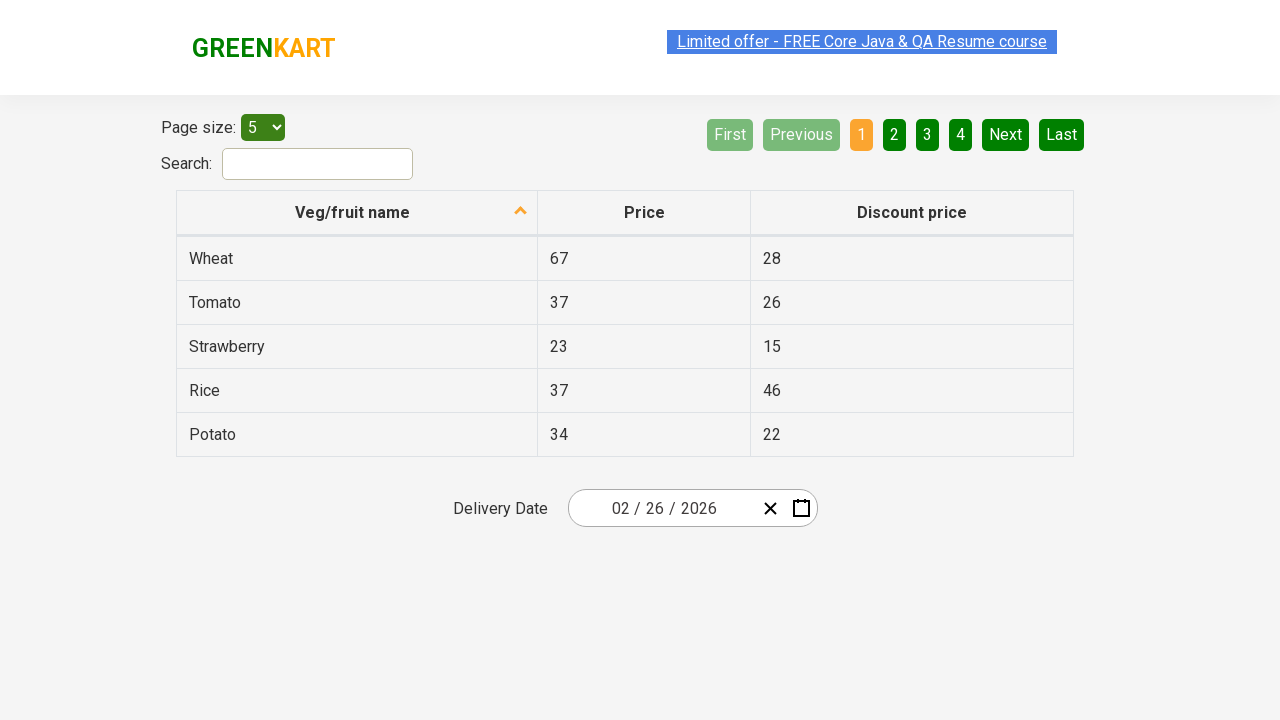

Clicked first column header to sort at (357, 213) on xpath=//tr//th[1]
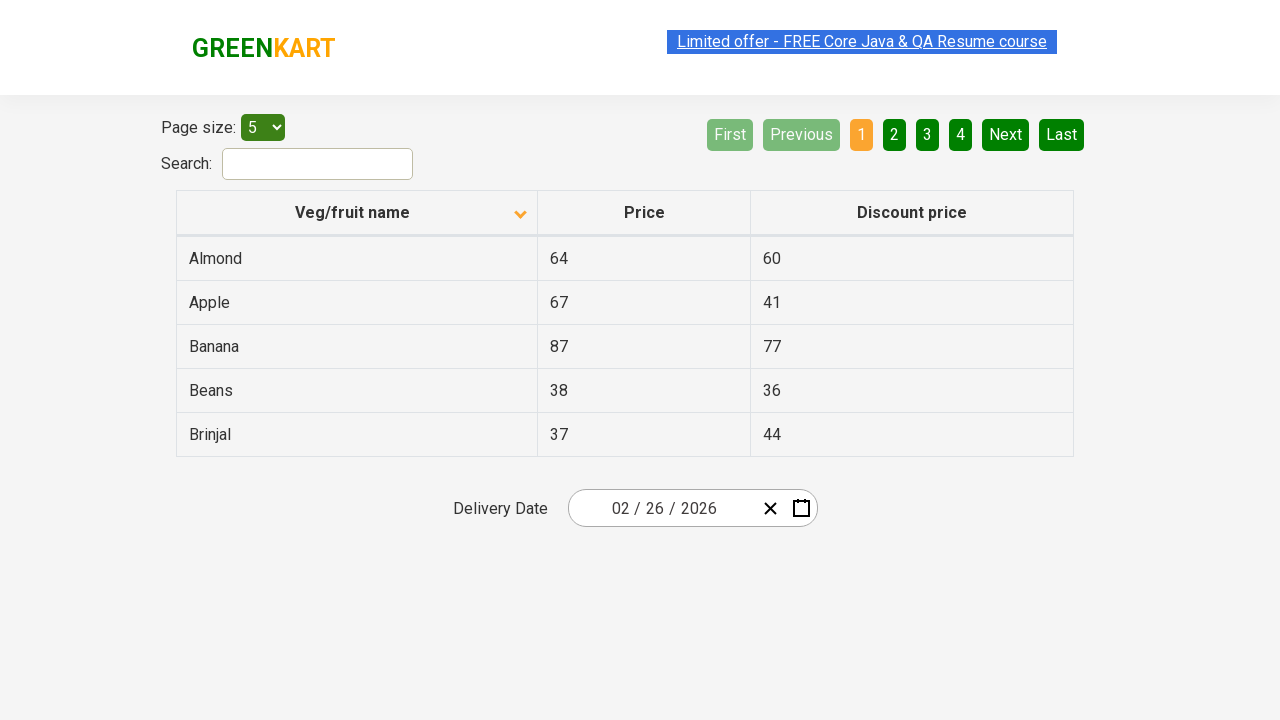

Waited for table to sort
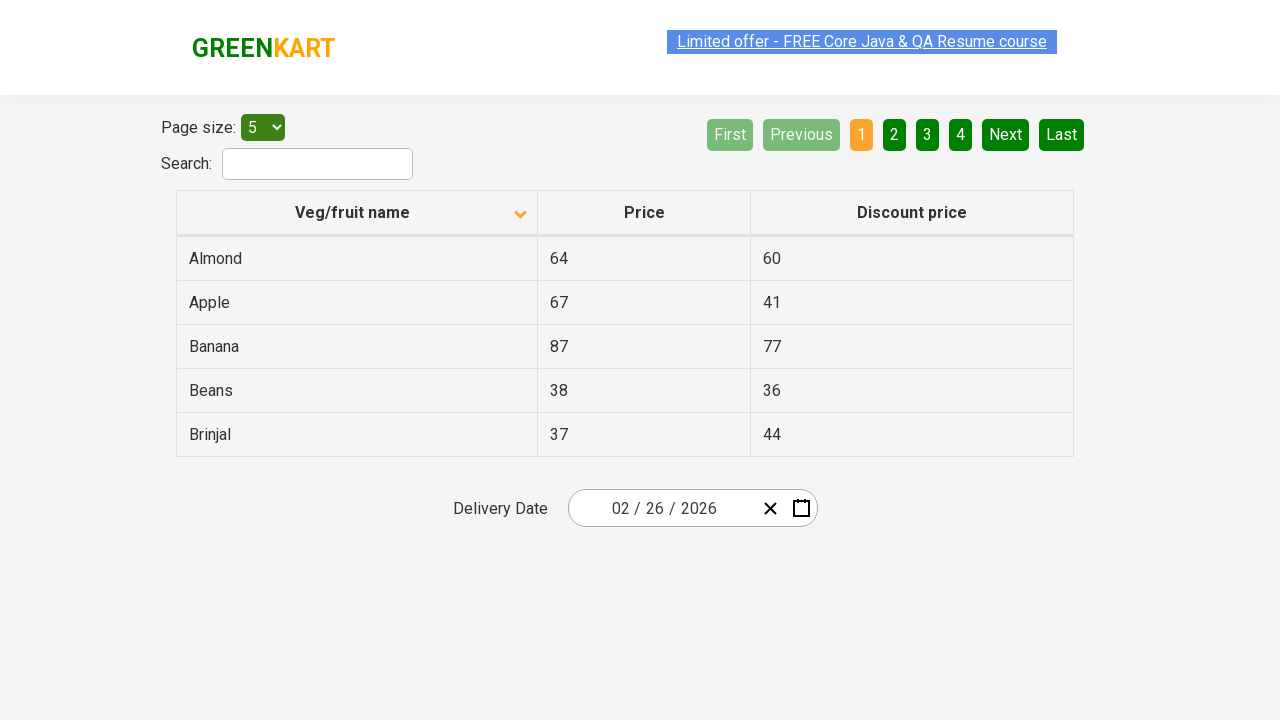

Retrieved sorted vegetable names from first column
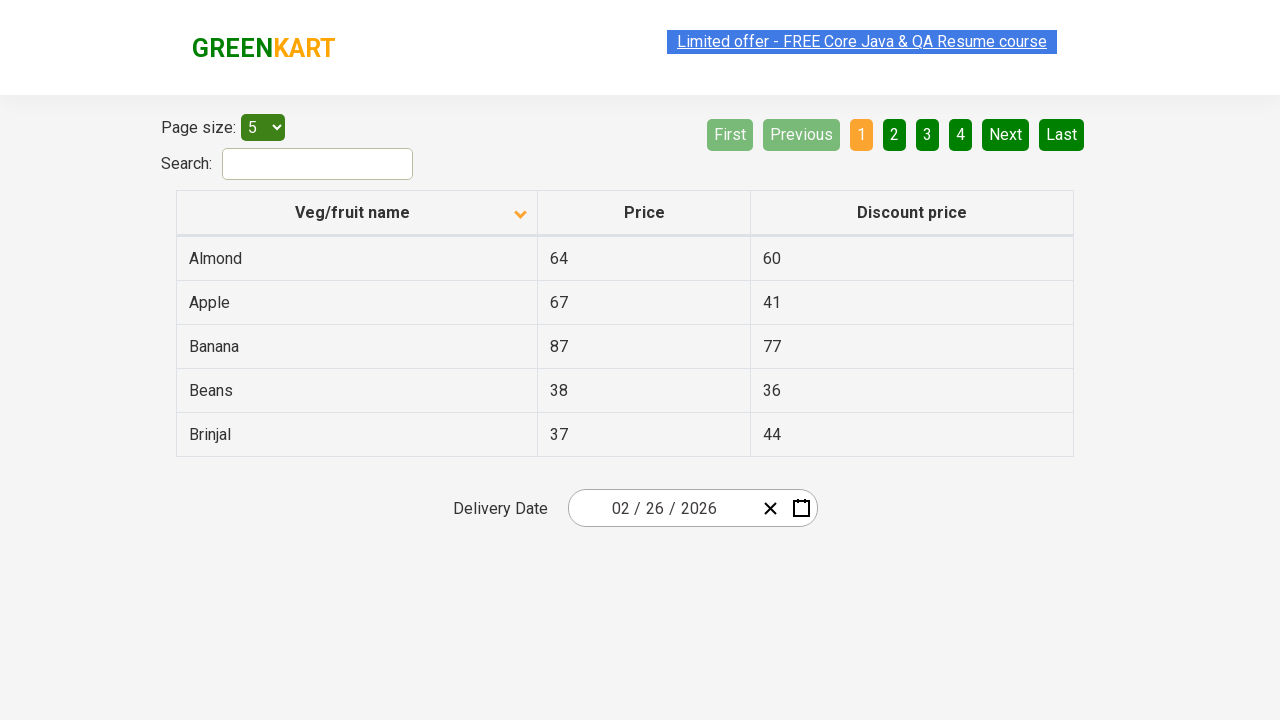

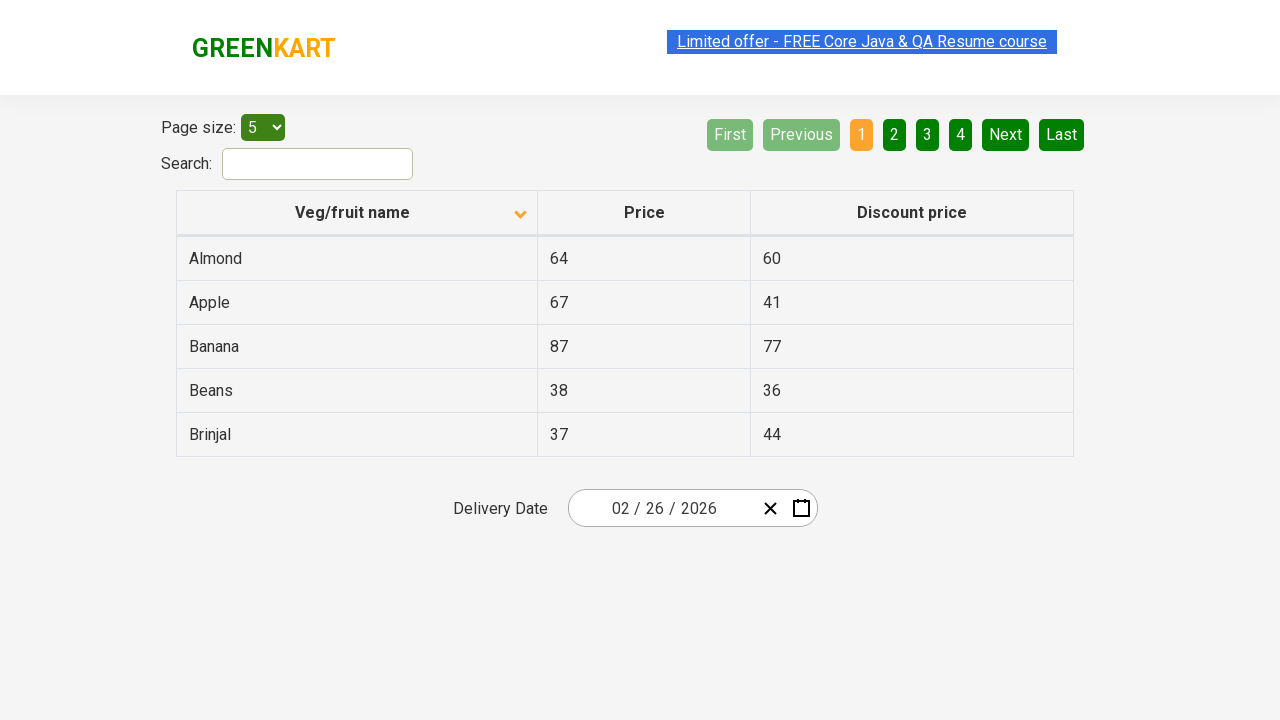